Tests opening a new browser window, navigating to a different page in that window, and verifying that two windows are open.

Starting URL: https://the-internet.herokuapp.com

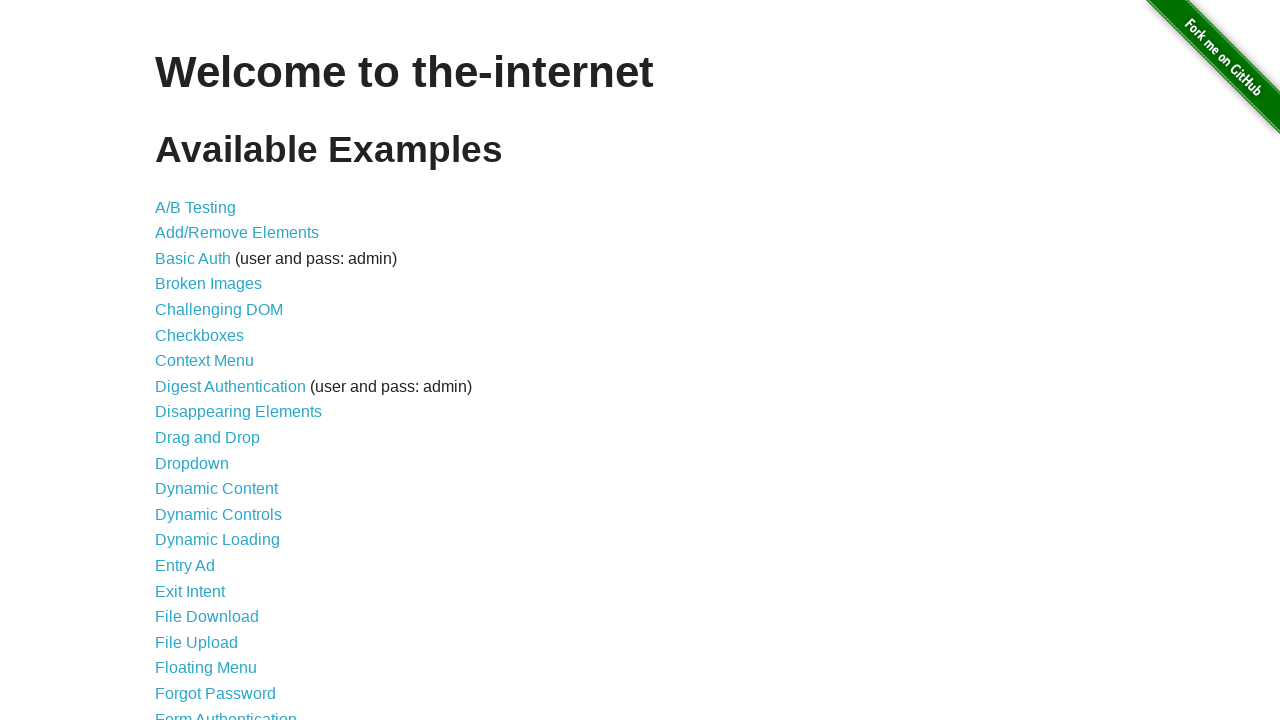

Opened a new browser window
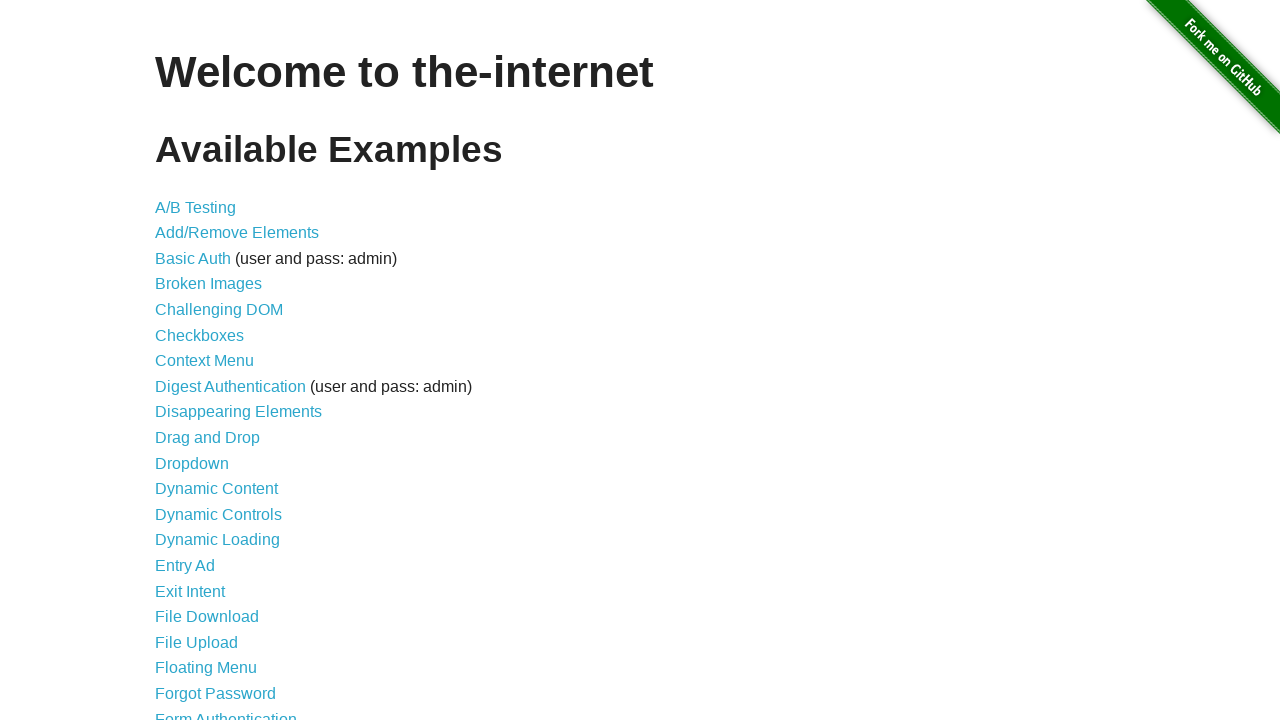

Navigated new window to typos page
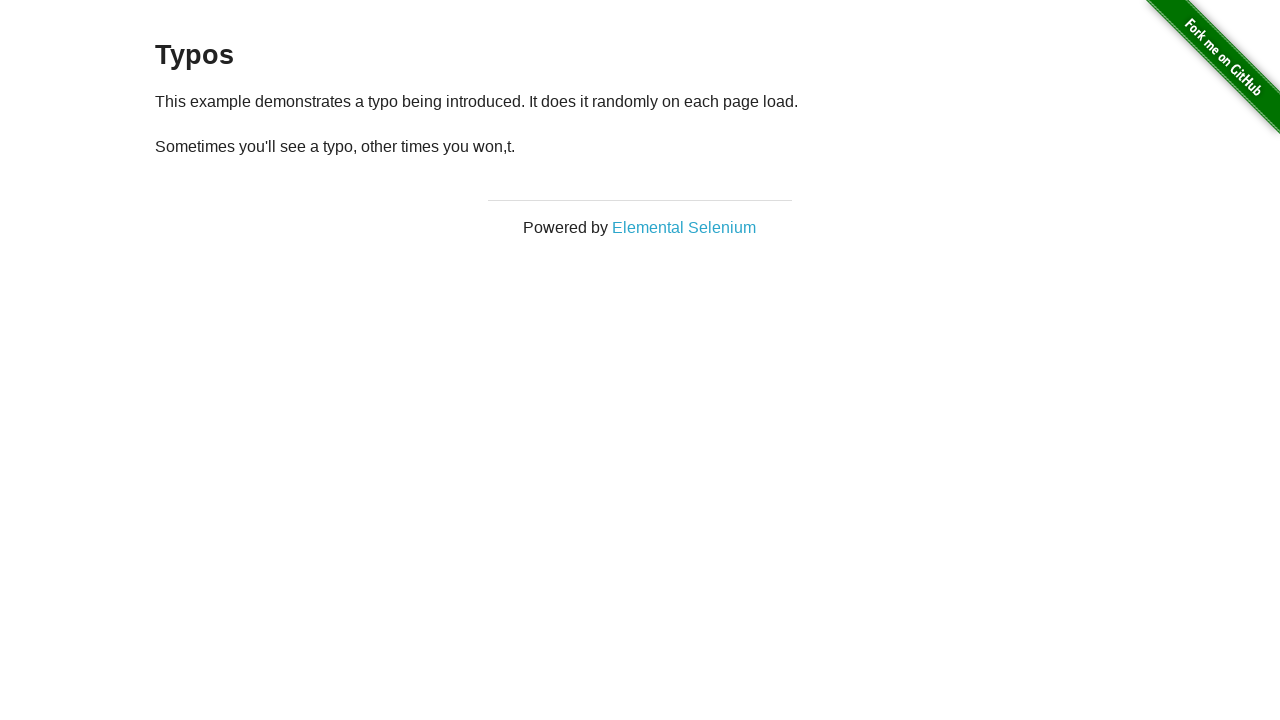

Verified that 2 windows are open in the context
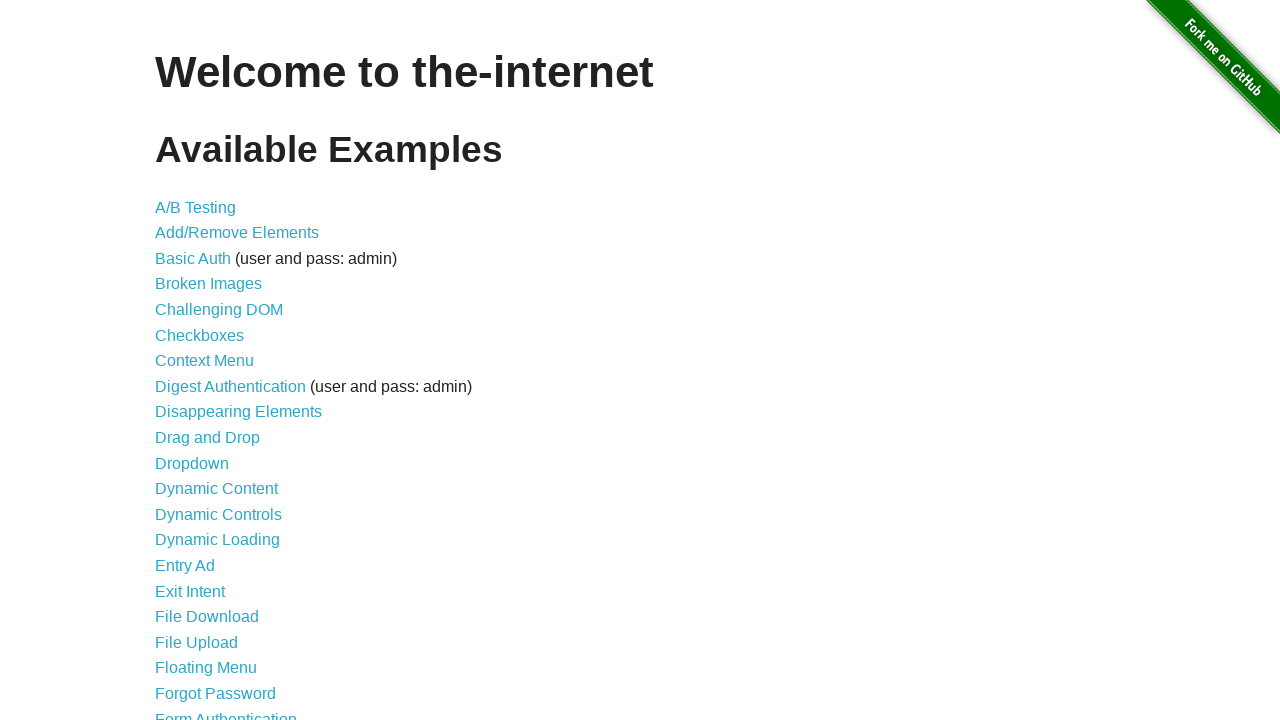

Waited for h3 element to load on new page
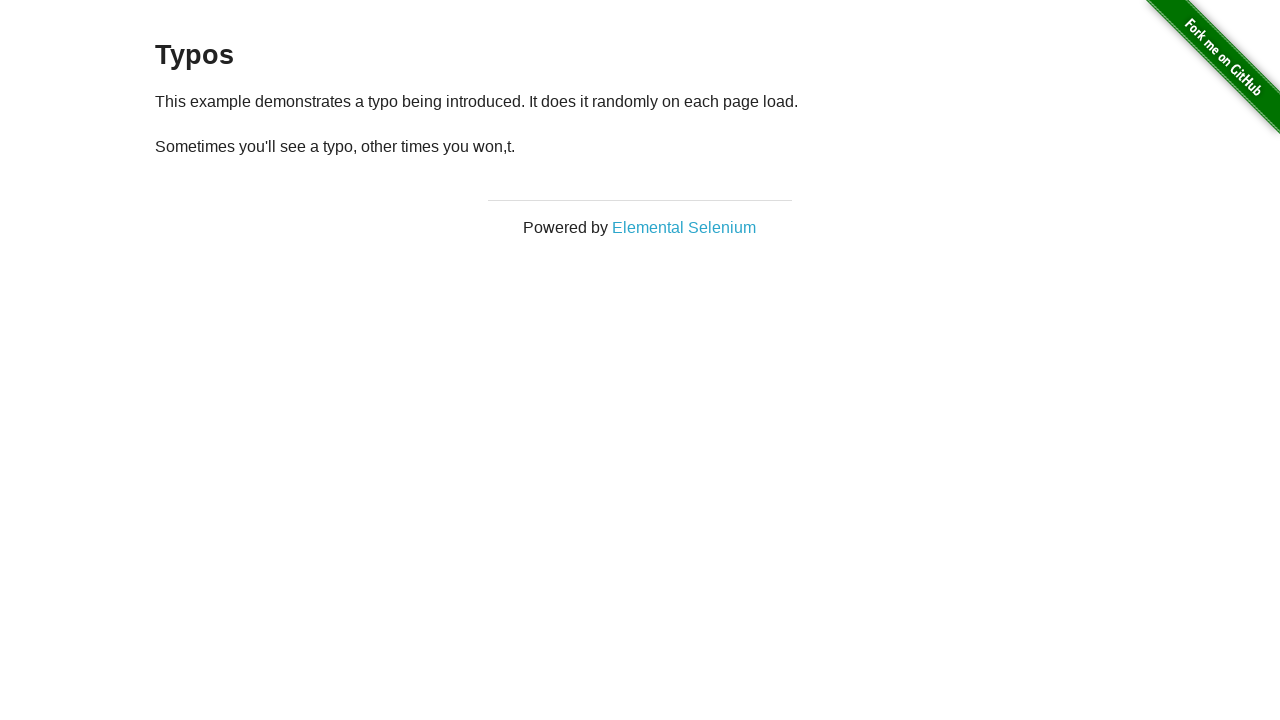

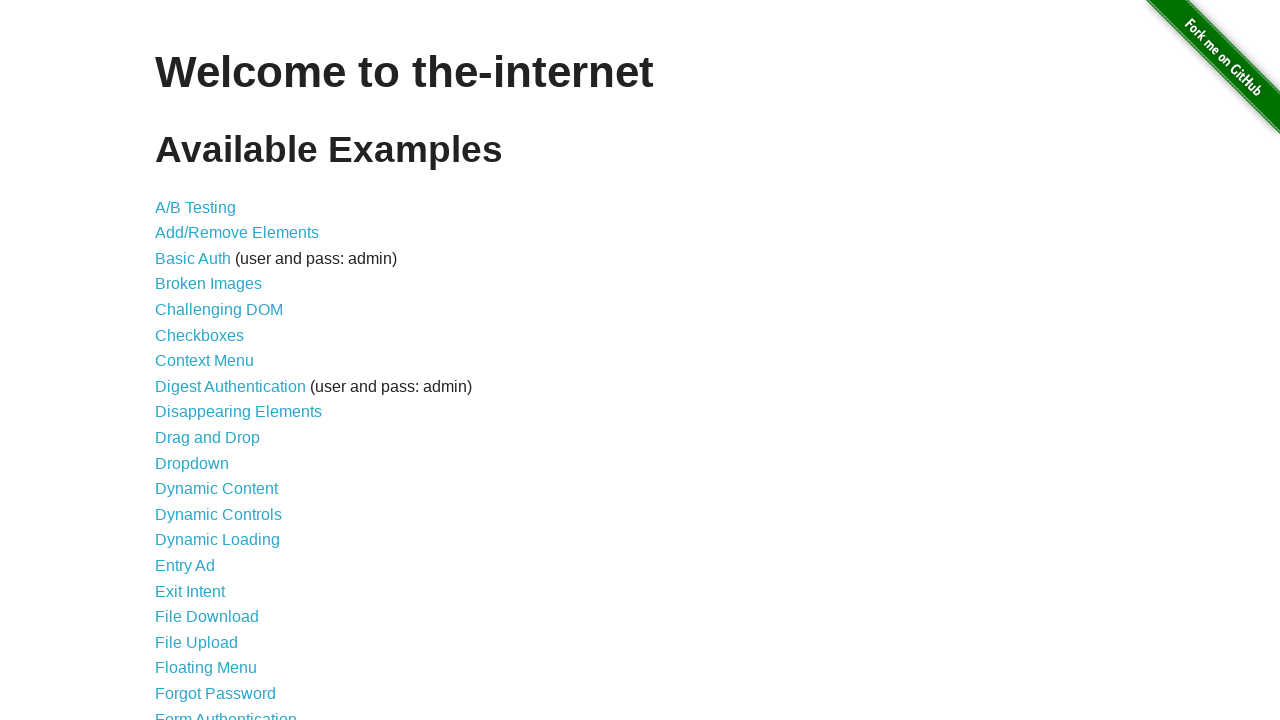